Navigates to a demo table page and reads all data from the Employee Basic Information table by iterating through rows and columns

Starting URL: http://automationbykrishna.com

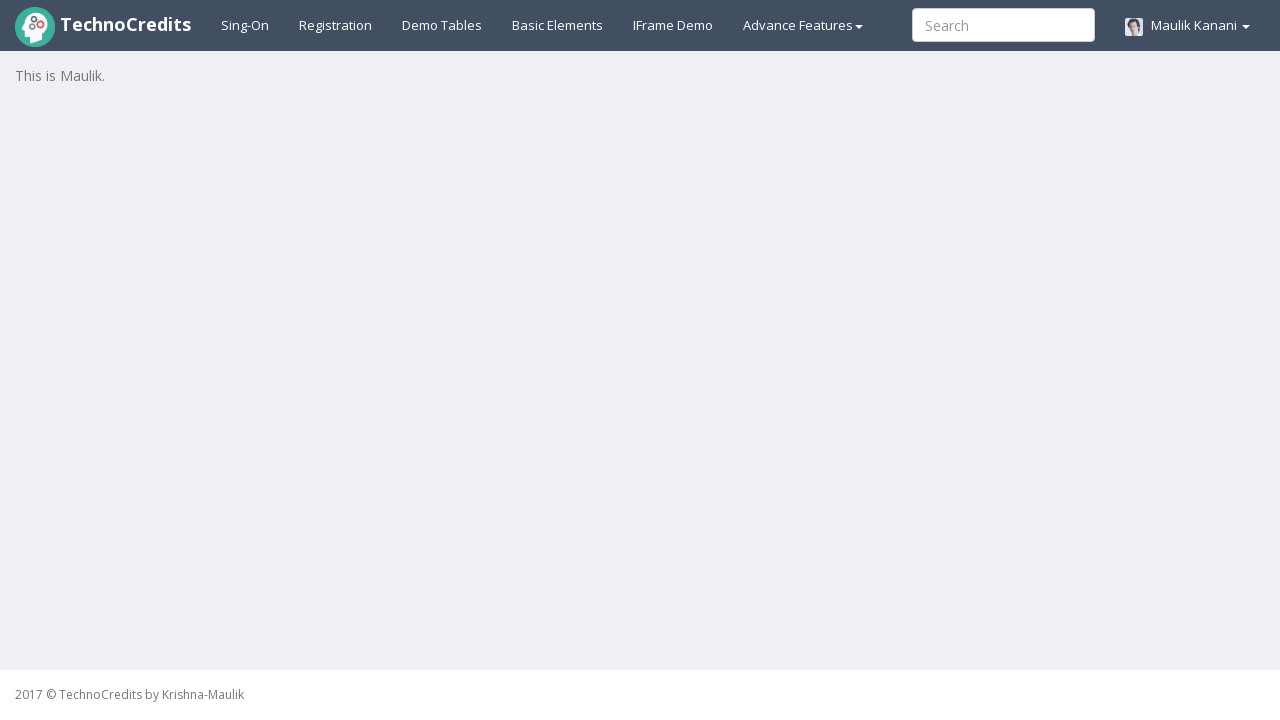

Clicked on Demo Table link at (442, 25) on a#demotable
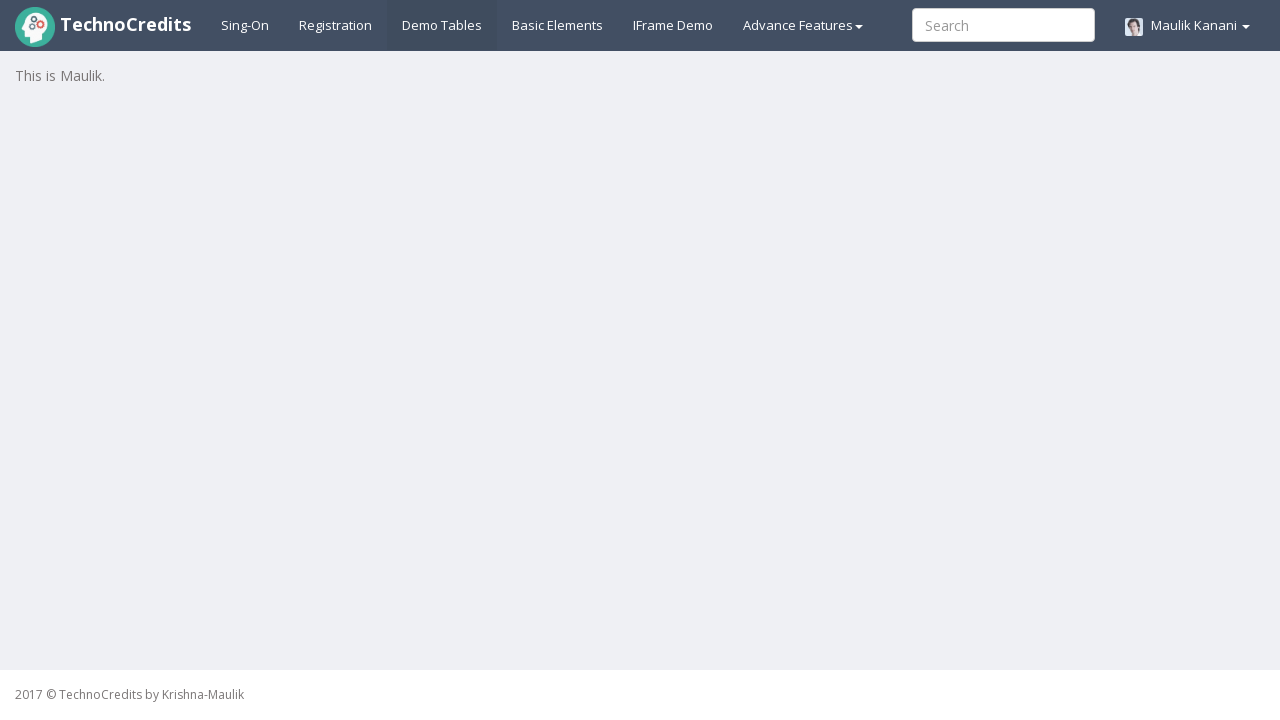

Employee Basic Information table loaded
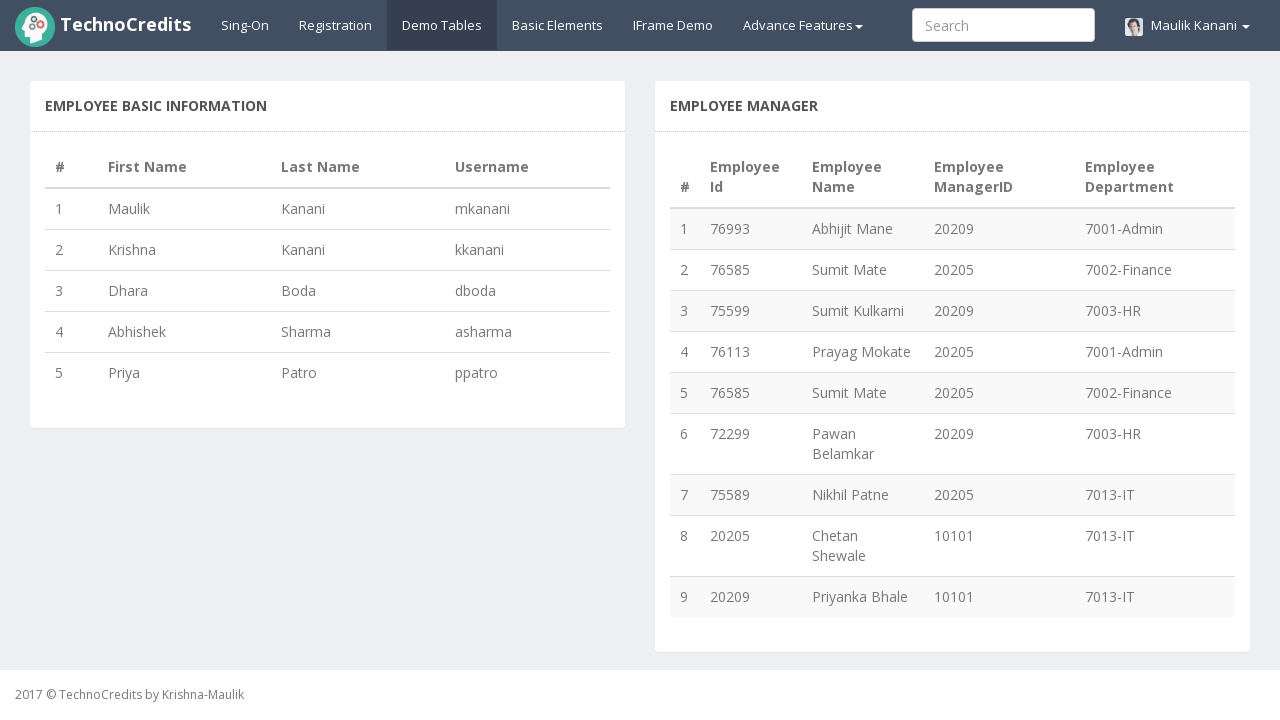

Retrieved row count: 5 rows
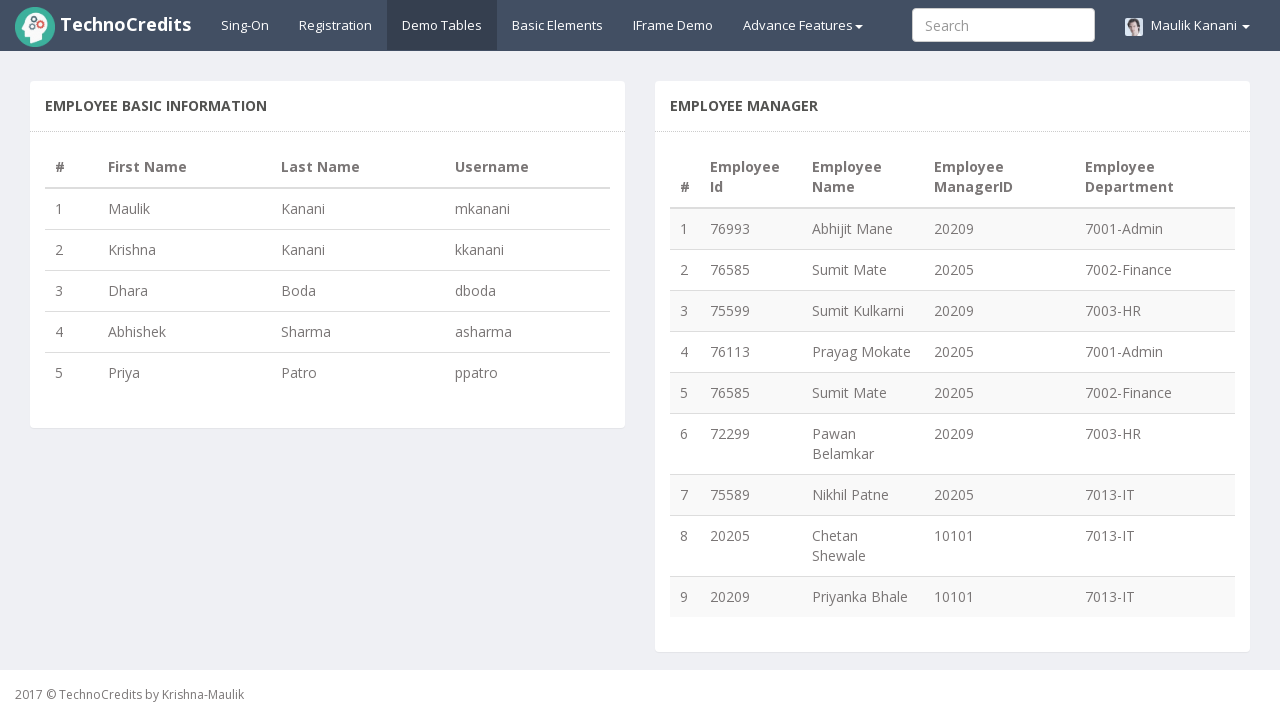

Retrieved column count: 4 columns
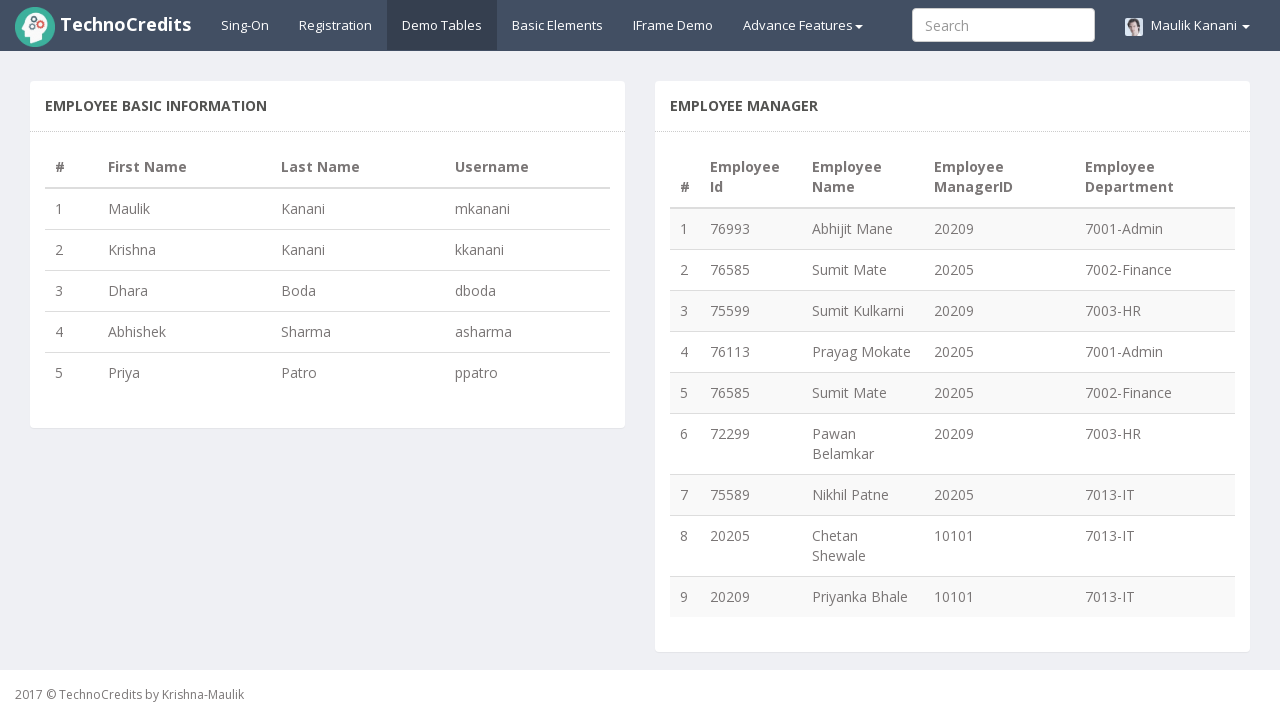

Retrieved cell data from row 1, column 1: '1'
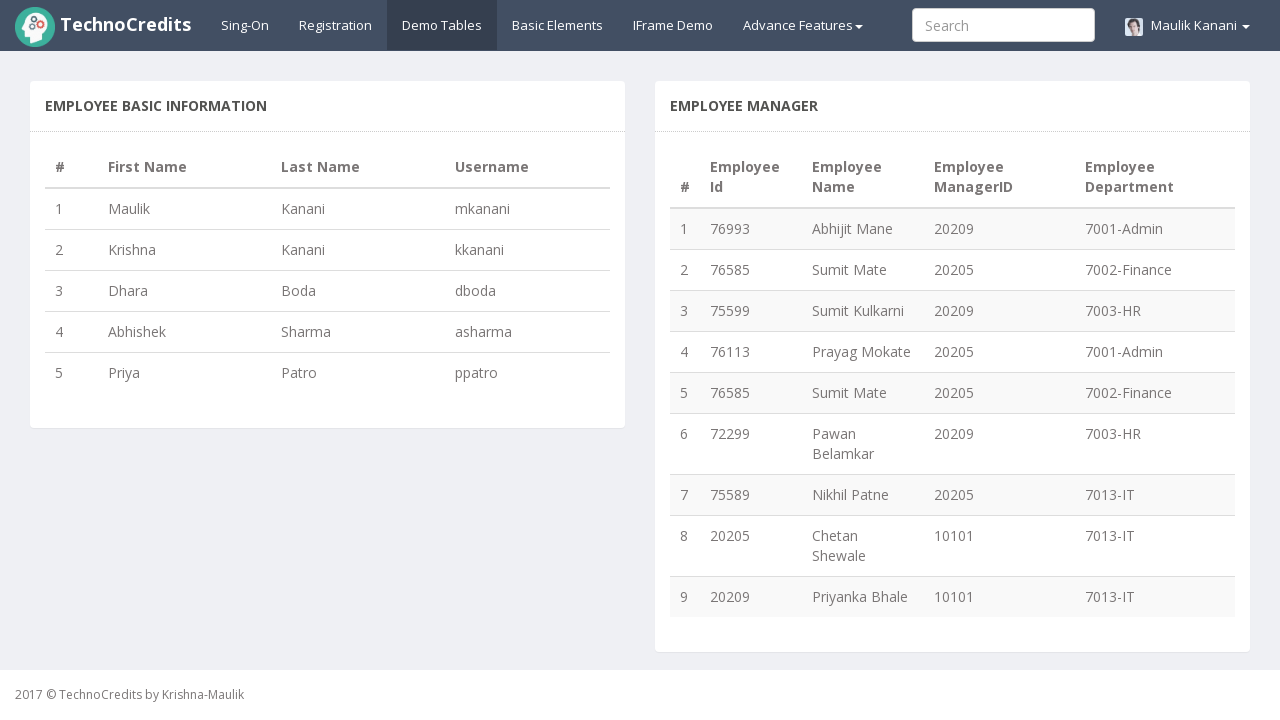

Retrieved cell data from row 1, column 2: 'Maulik'
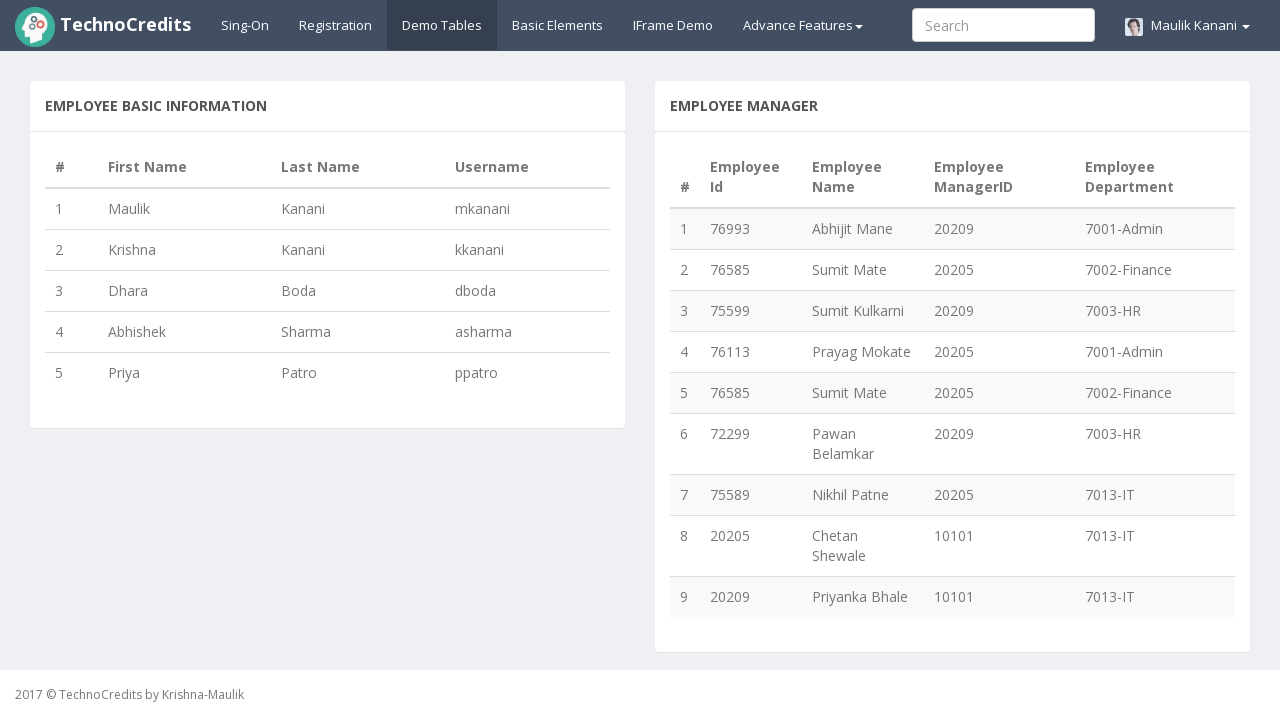

Retrieved cell data from row 1, column 3: 'Kanani'
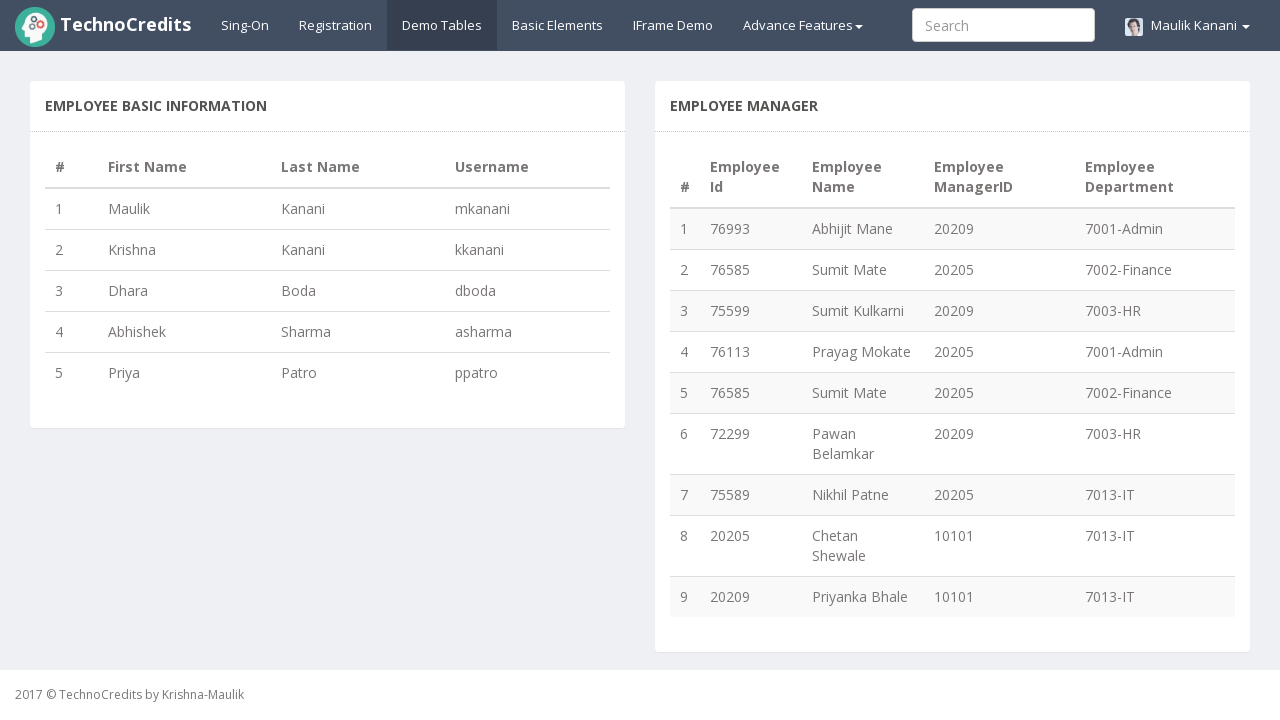

Retrieved cell data from row 1, column 4: 'mkanani'
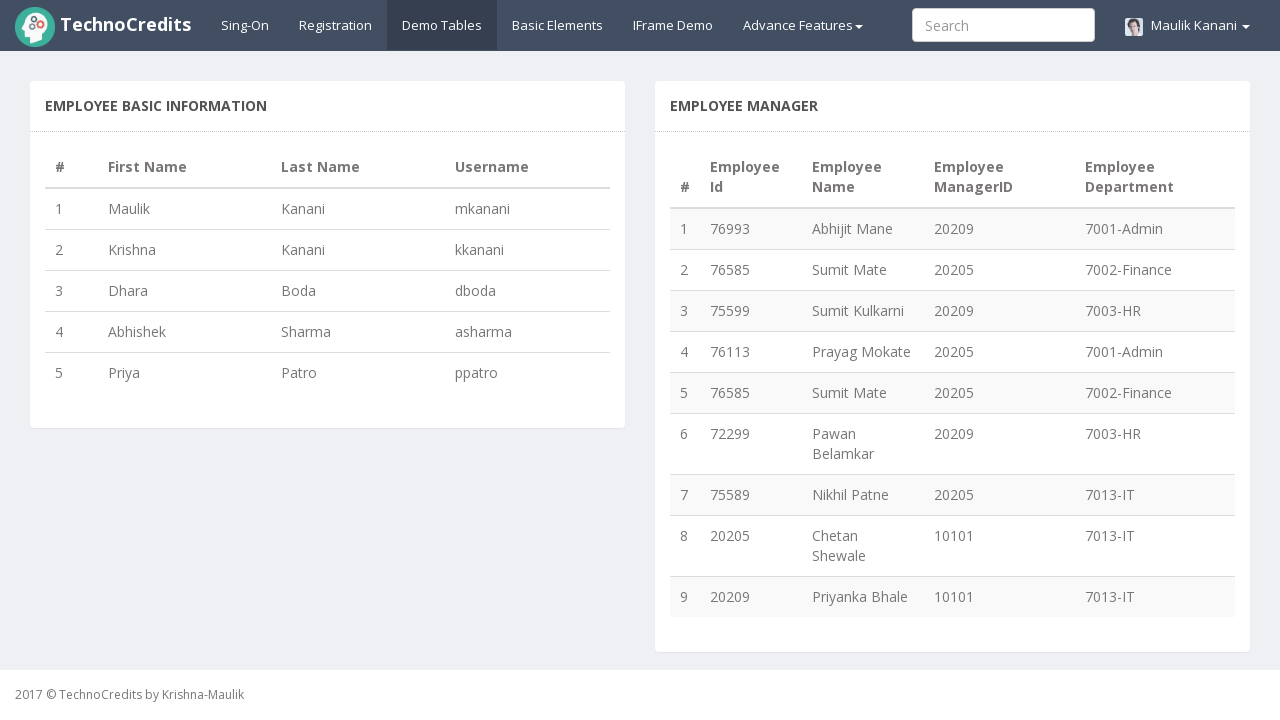

Retrieved cell data from row 2, column 1: '2'
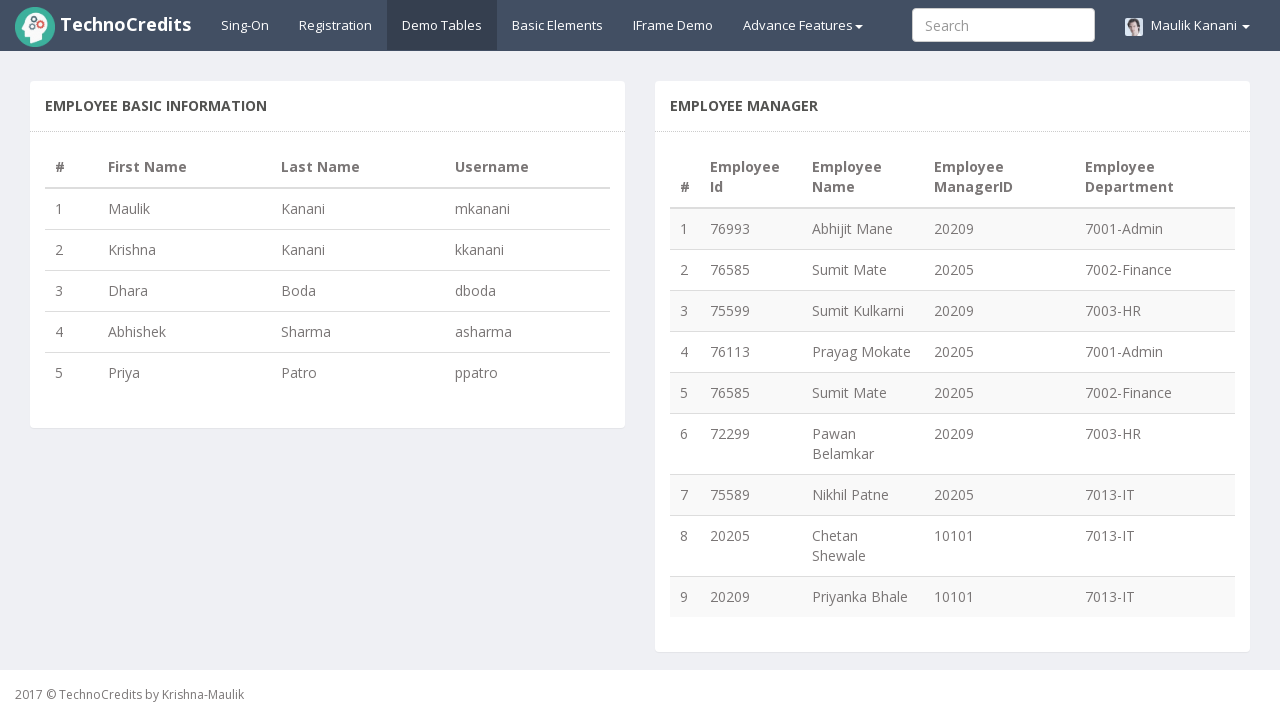

Retrieved cell data from row 2, column 2: 'Krishna'
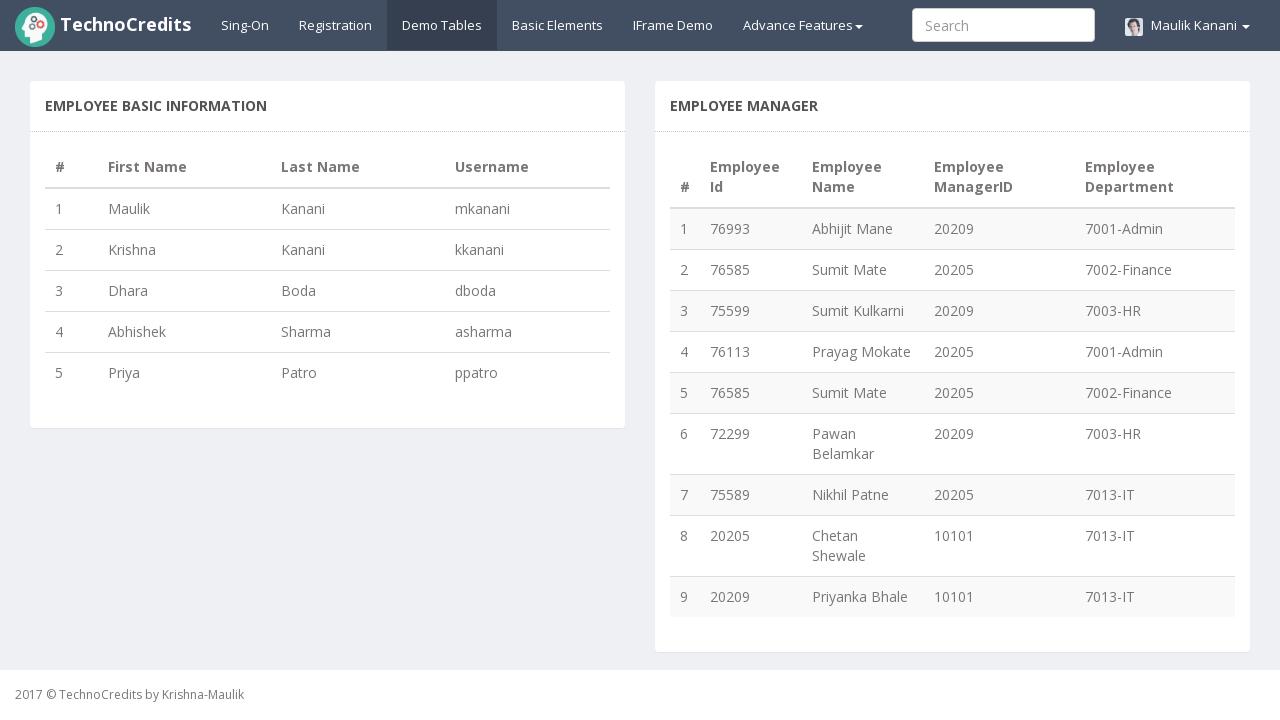

Retrieved cell data from row 2, column 3: 'Kanani'
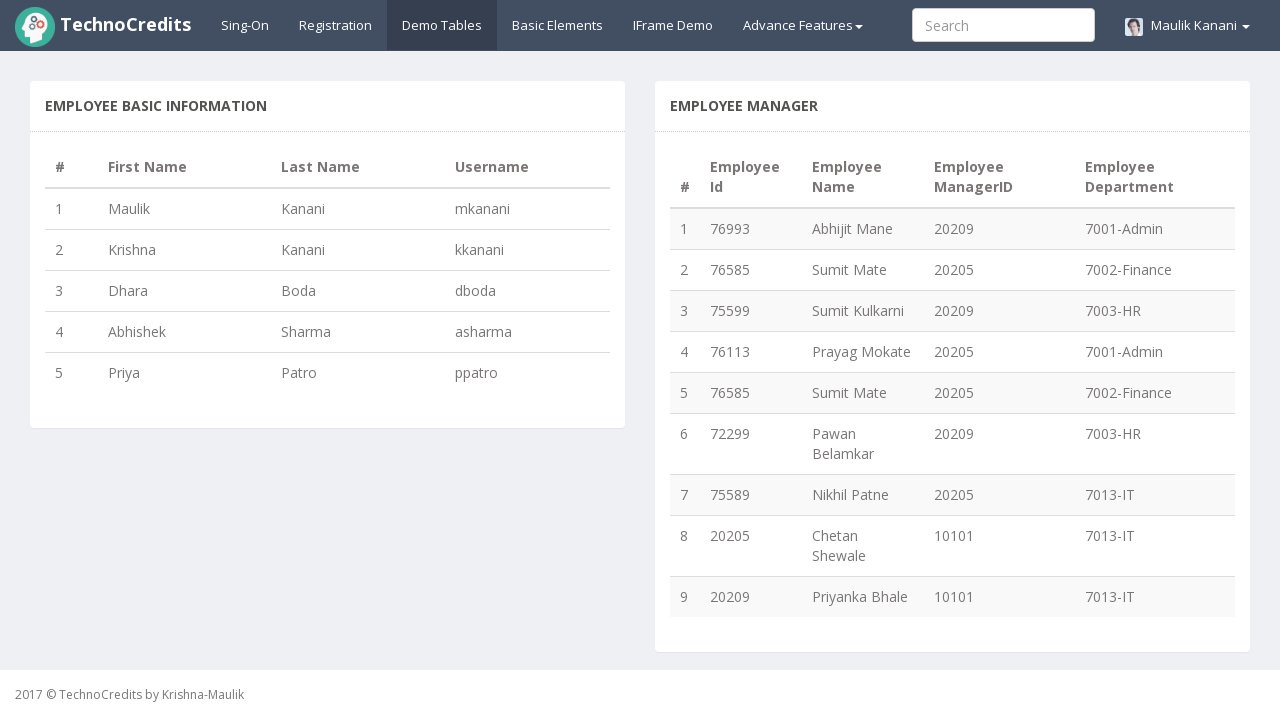

Retrieved cell data from row 2, column 4: 'kkanani'
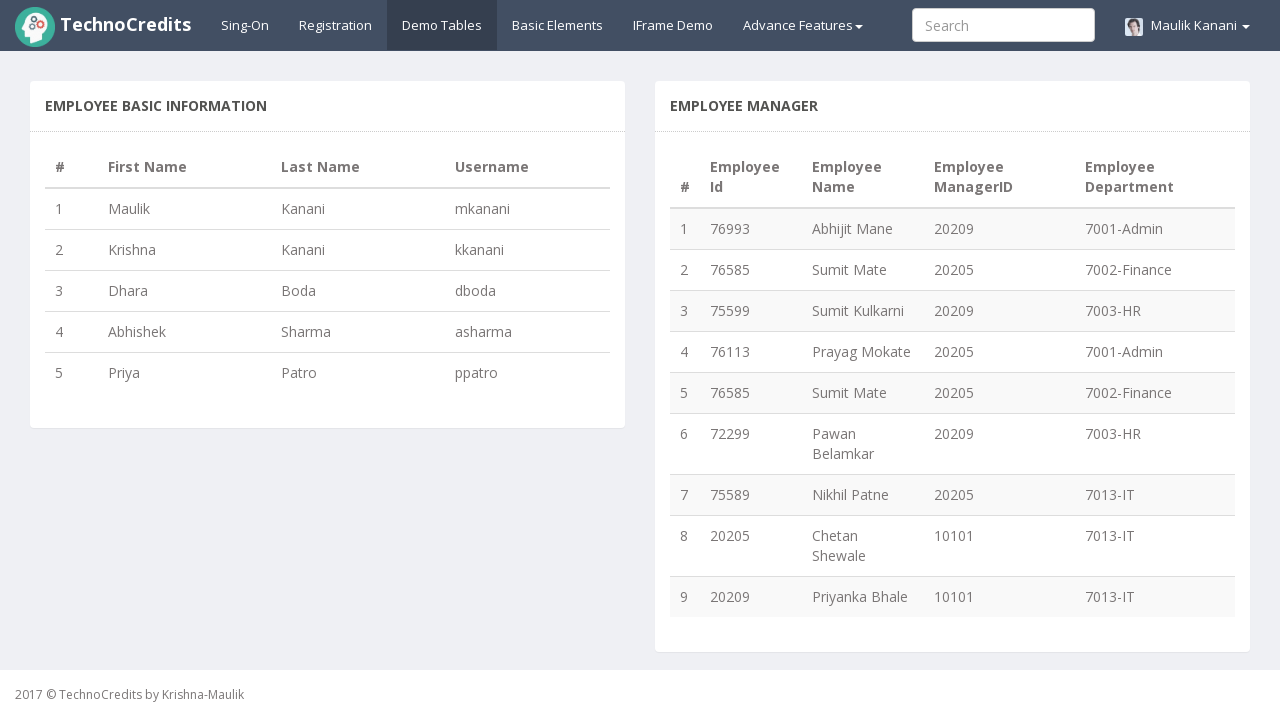

Retrieved cell data from row 3, column 1: '3'
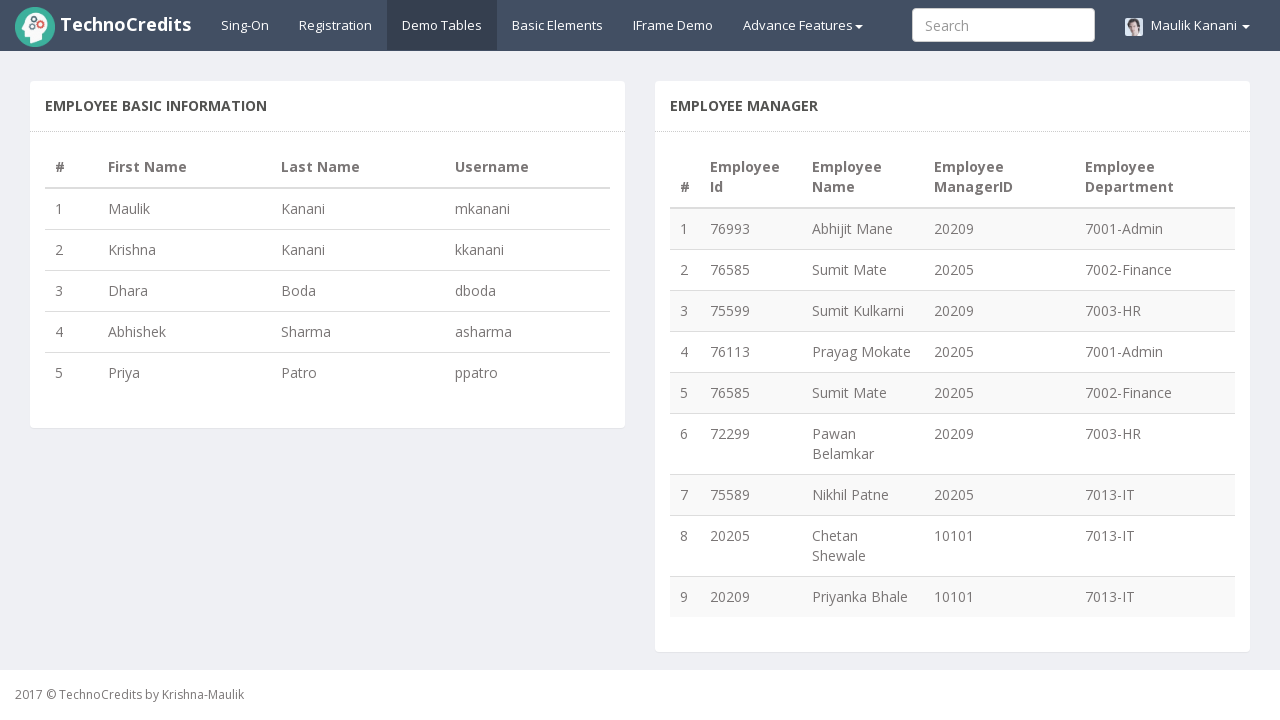

Retrieved cell data from row 3, column 2: 'Dhara'
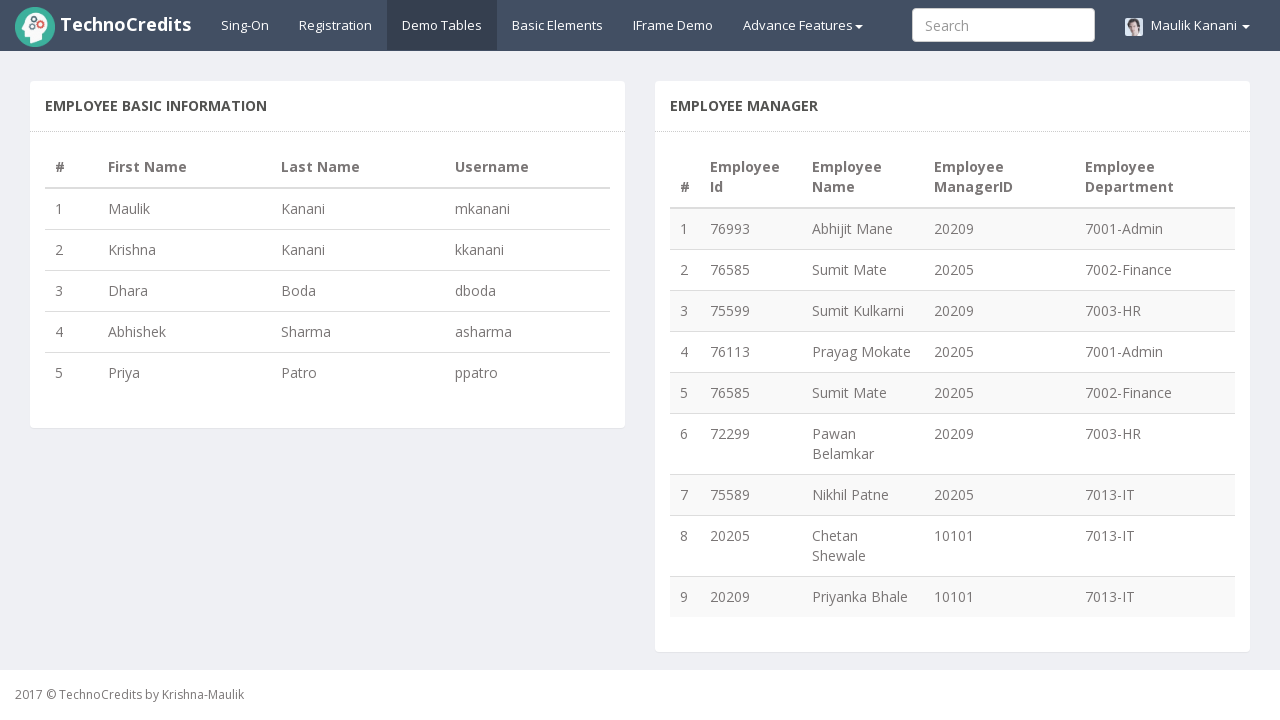

Retrieved cell data from row 3, column 3: 'Boda'
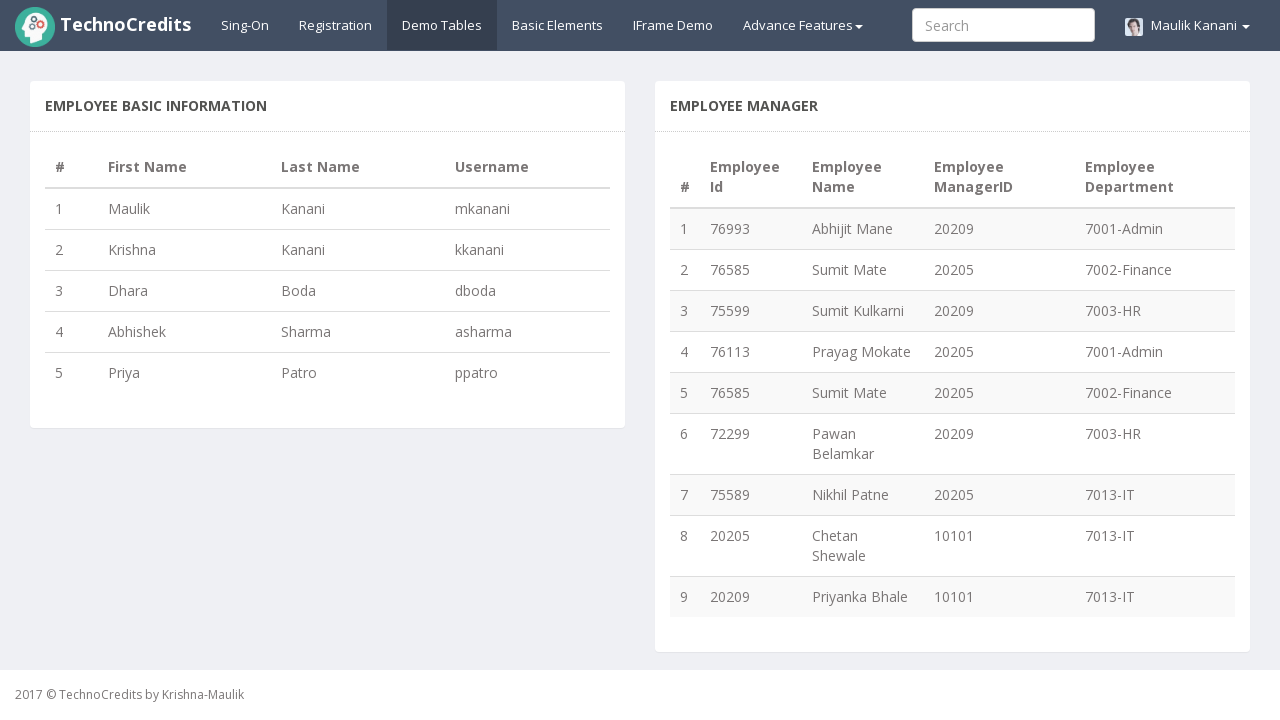

Retrieved cell data from row 3, column 4: 'dboda'
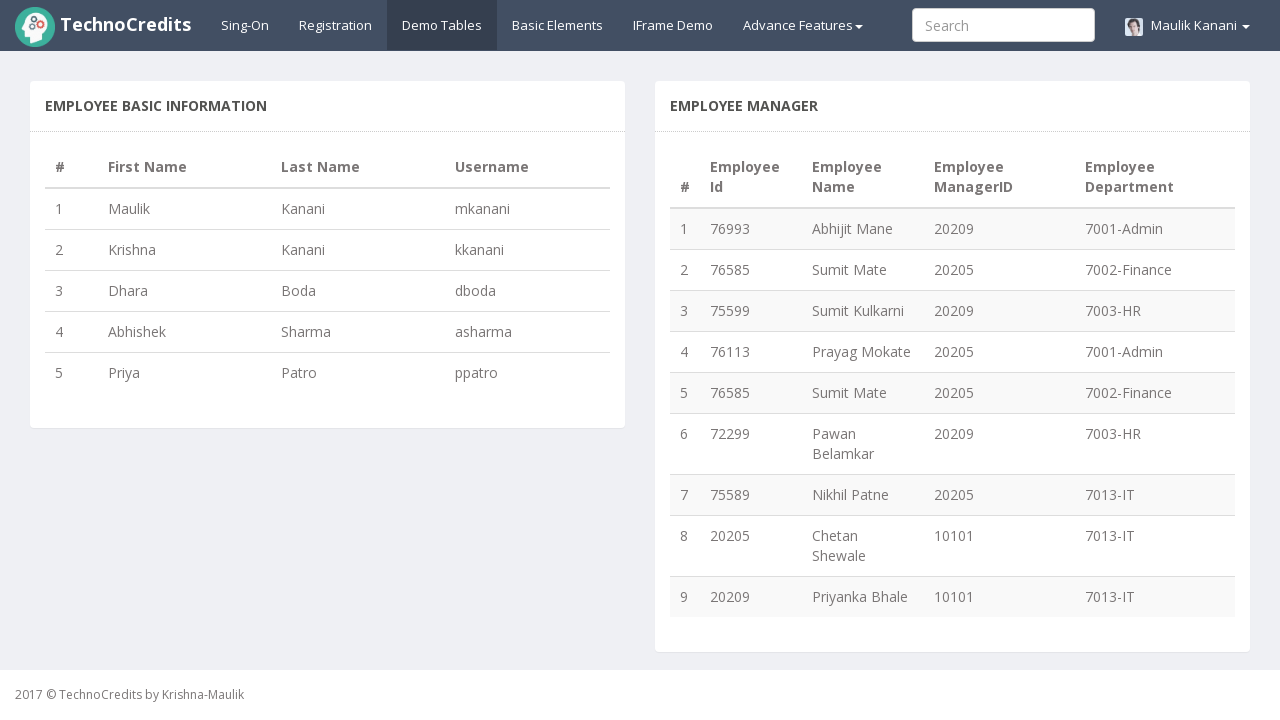

Retrieved cell data from row 4, column 1: '4'
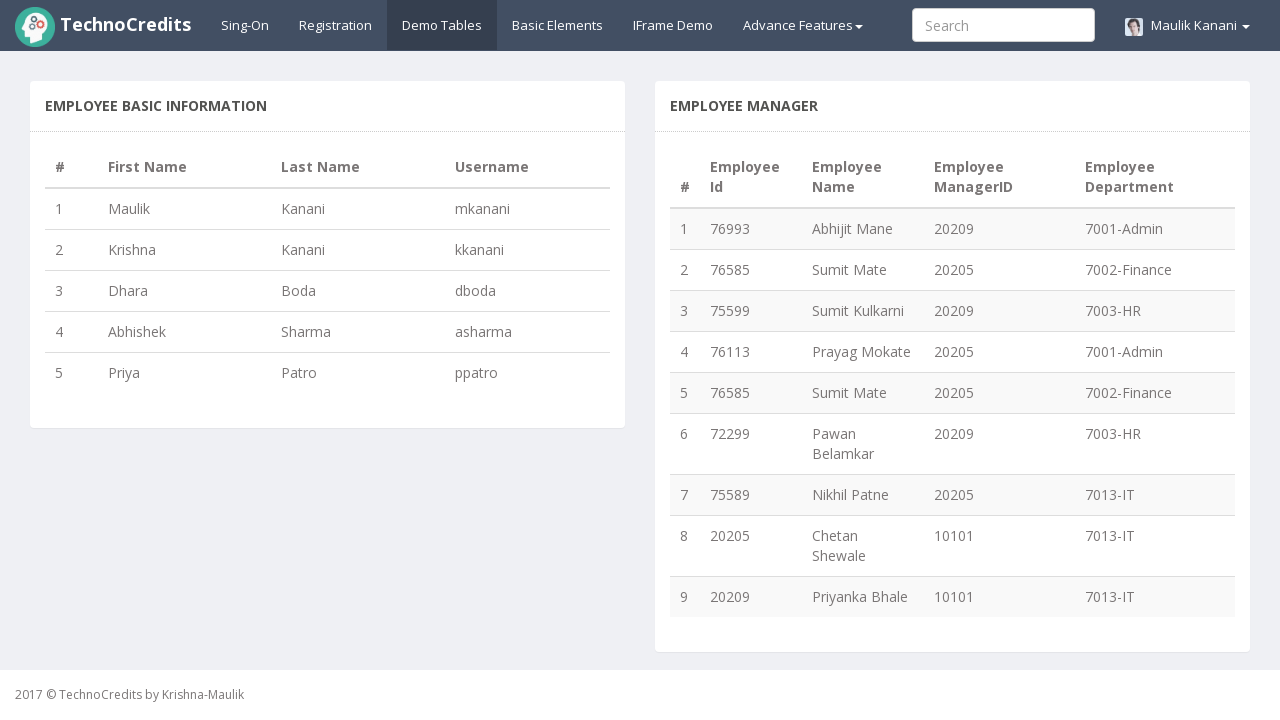

Retrieved cell data from row 4, column 2: 'Abhishek'
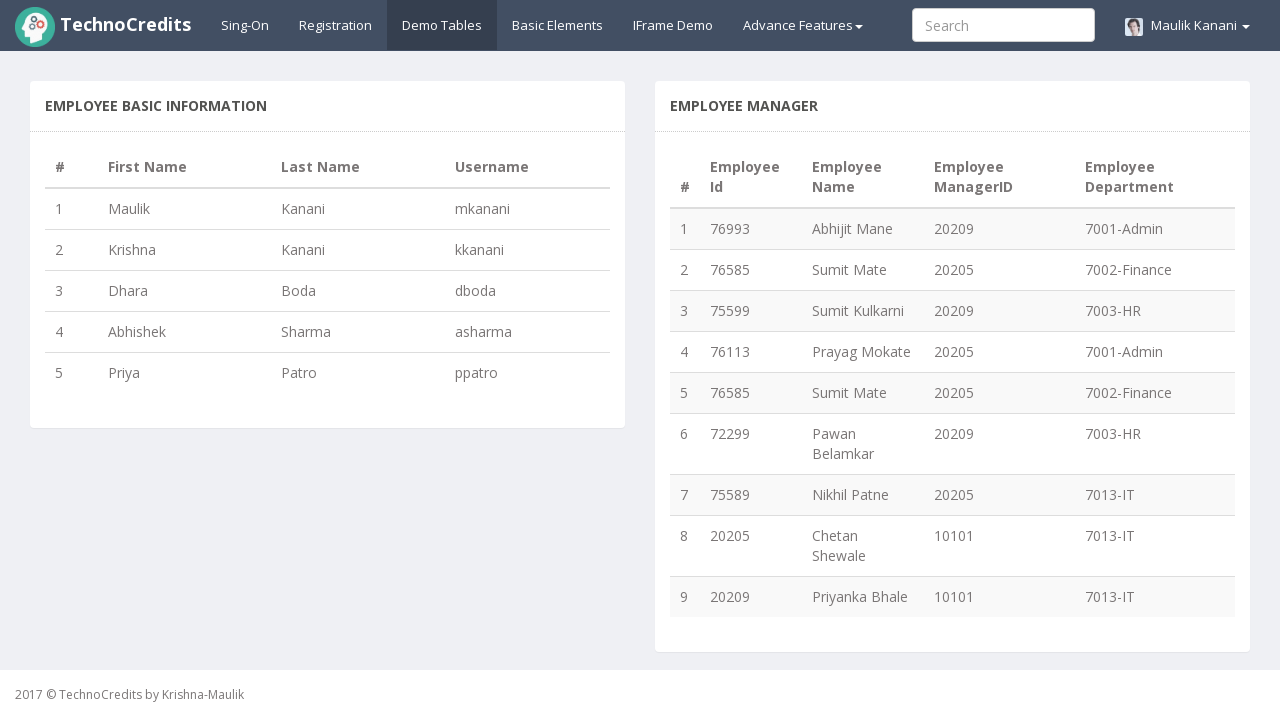

Retrieved cell data from row 4, column 3: 'Sharma'
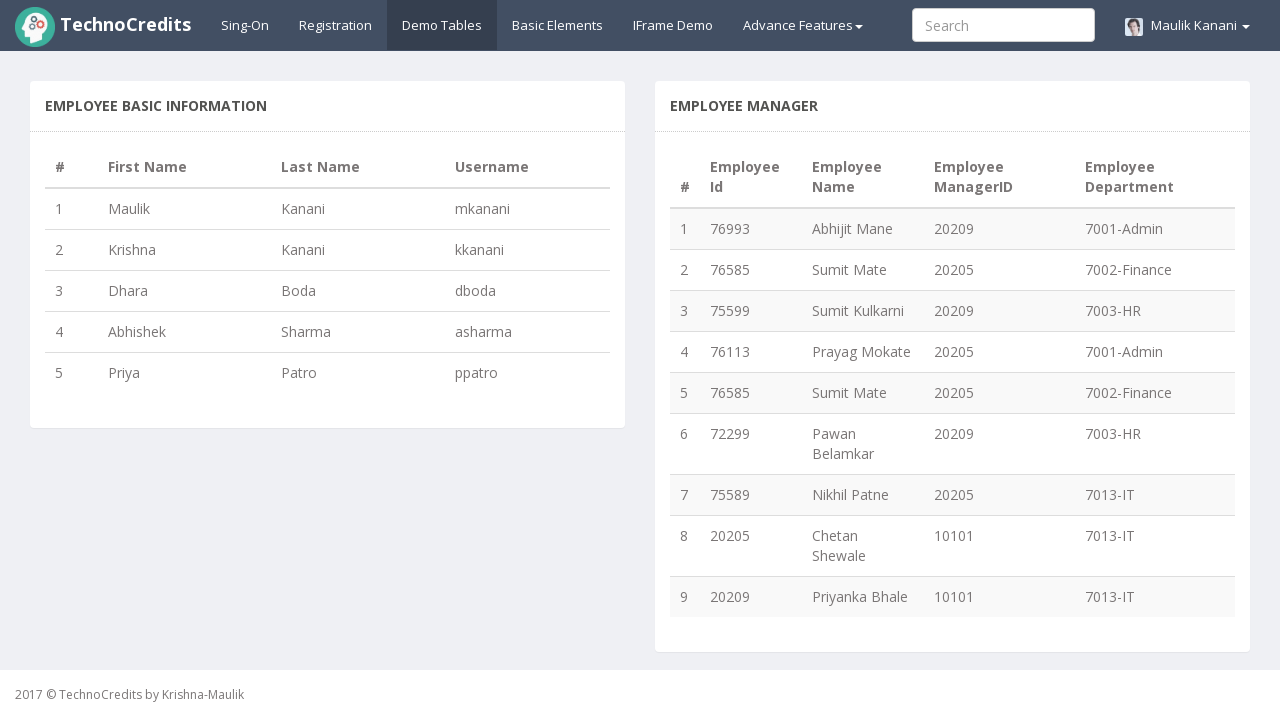

Retrieved cell data from row 4, column 4: 'asharma'
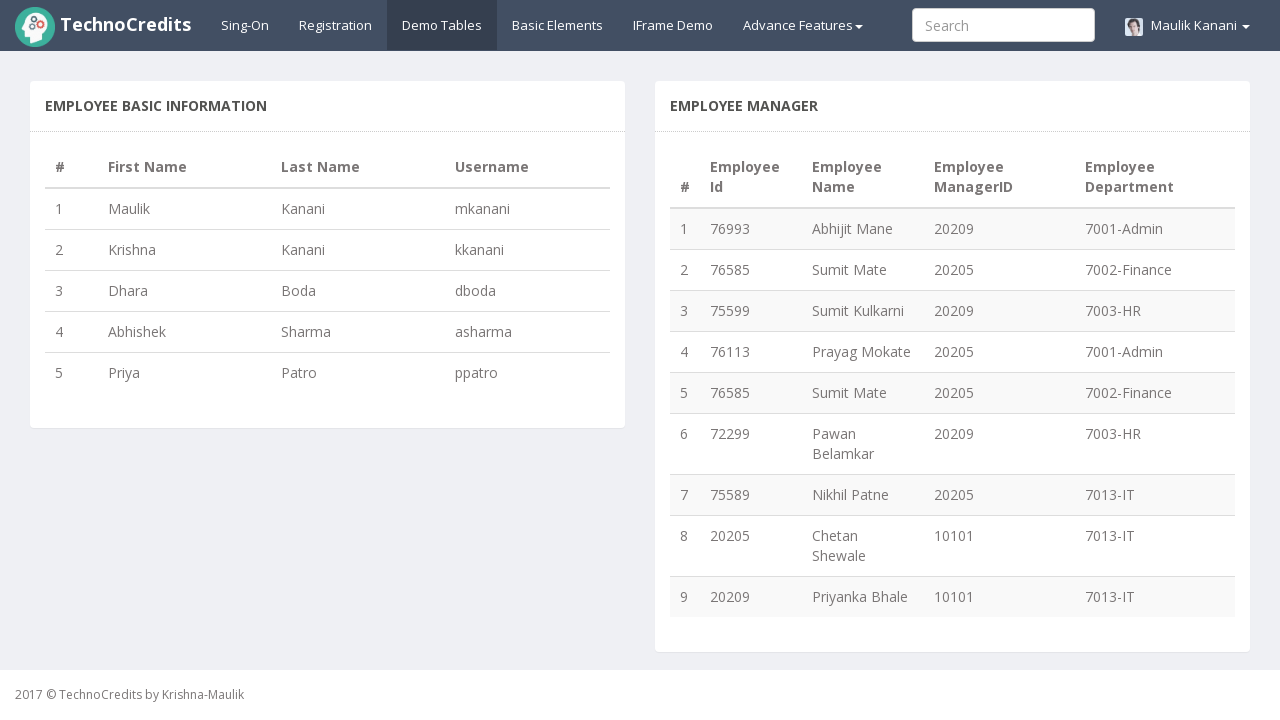

Retrieved cell data from row 5, column 1: '5'
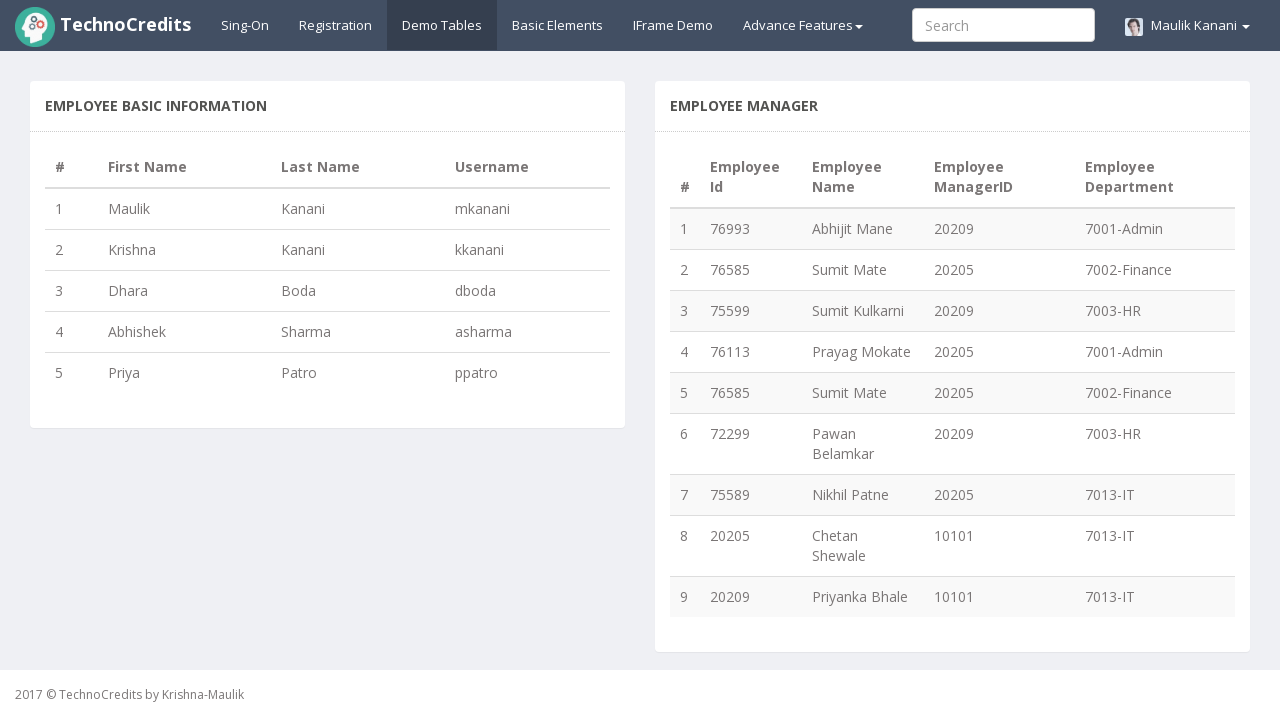

Retrieved cell data from row 5, column 2: 'Priya'
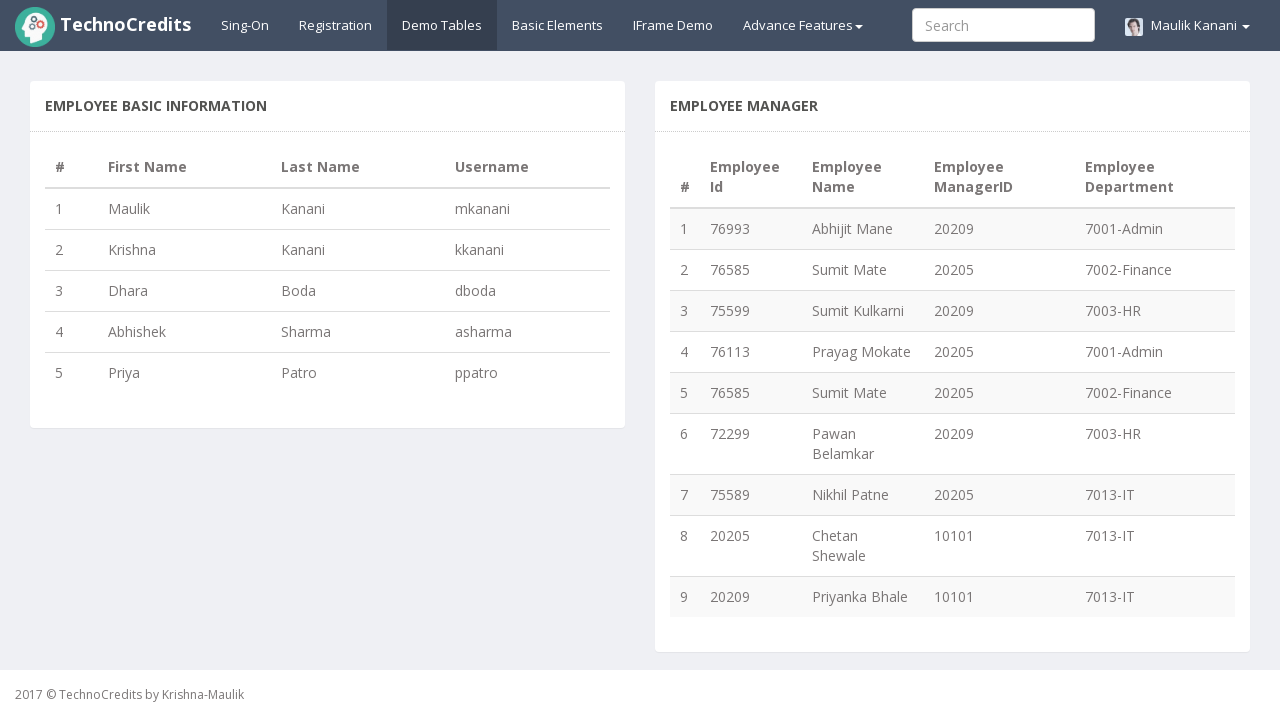

Retrieved cell data from row 5, column 3: 'Patro'
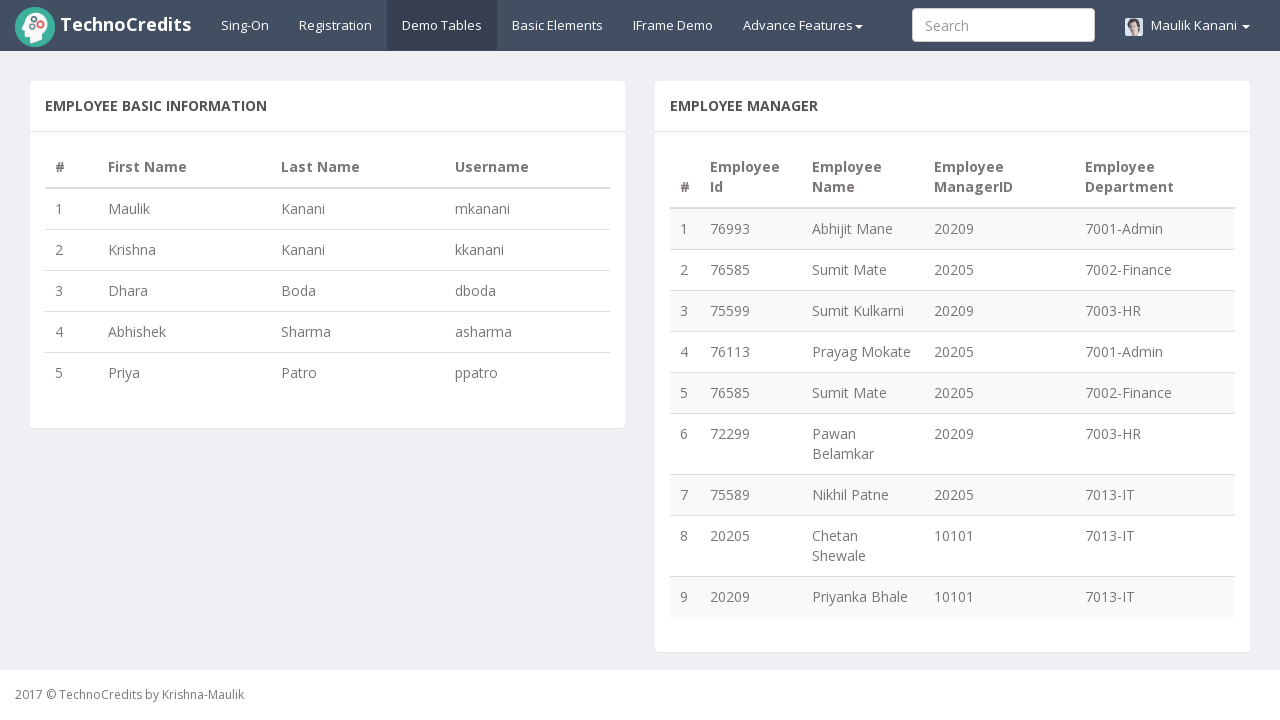

Retrieved cell data from row 5, column 4: 'ppatro'
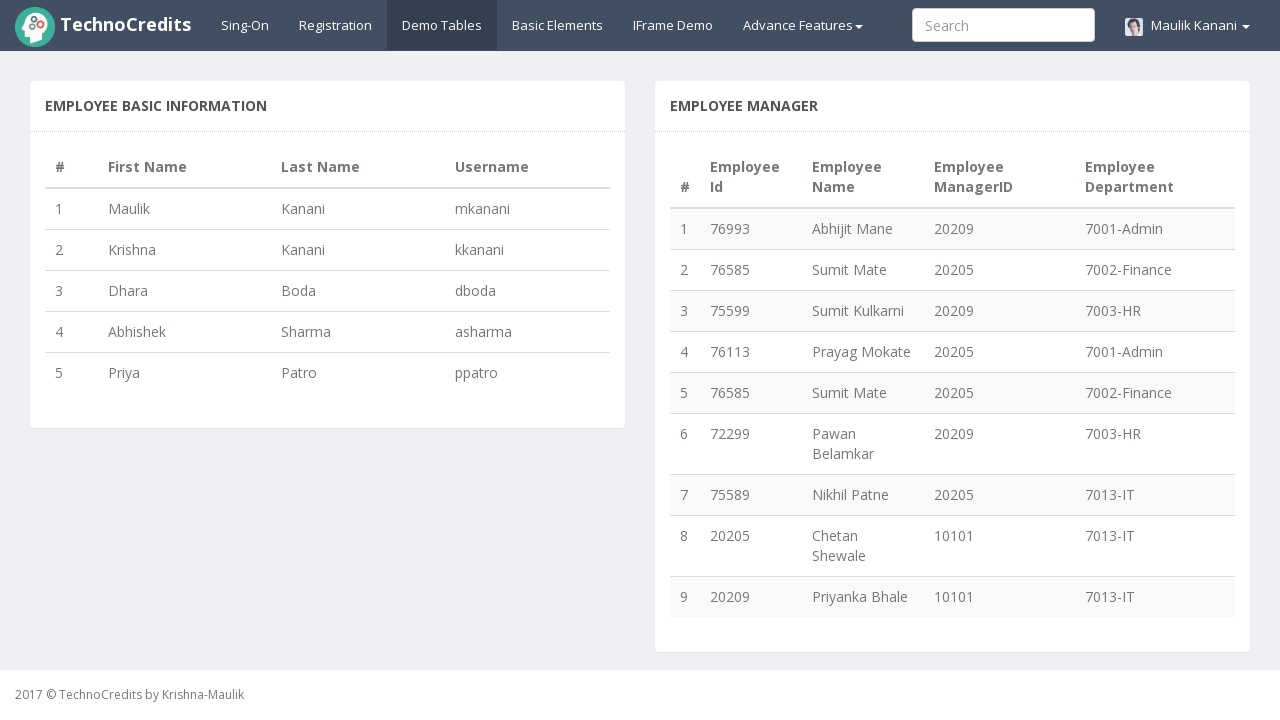

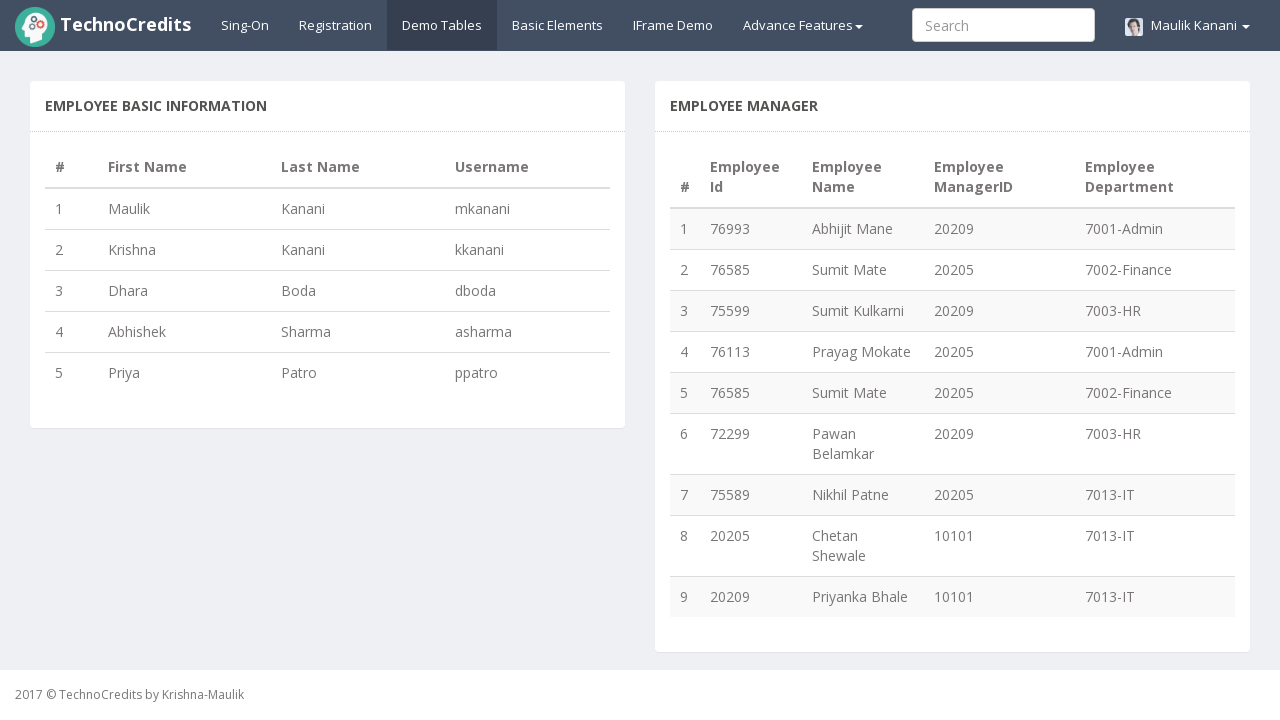